Tests form interactions on a practice automation page by clicking a radio button, filling a text field with a name, and selecting an option from a dropdown menu.

Starting URL: https://rahulshettyacademy.com/AutomationPractice/

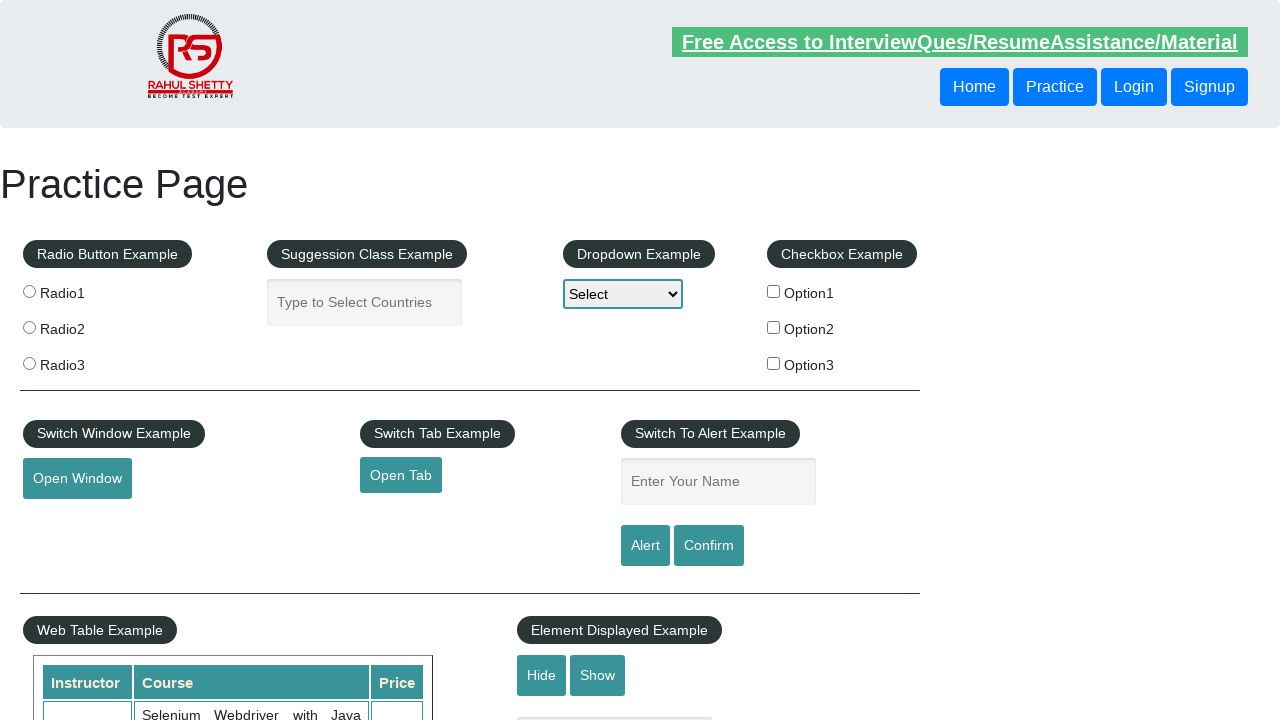

Clicked radio button at (29, 291) on input[name='radioButton']
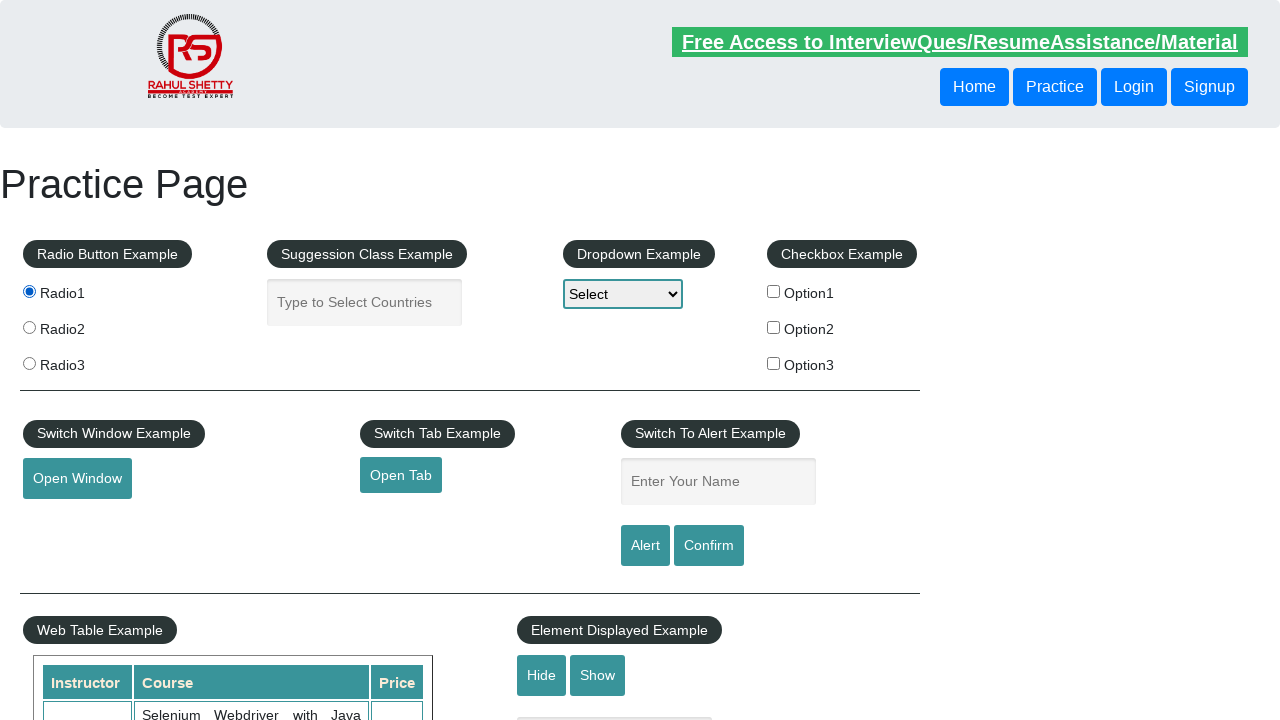

Filled autocomplete field with 'Aanchal' on #autocomplete
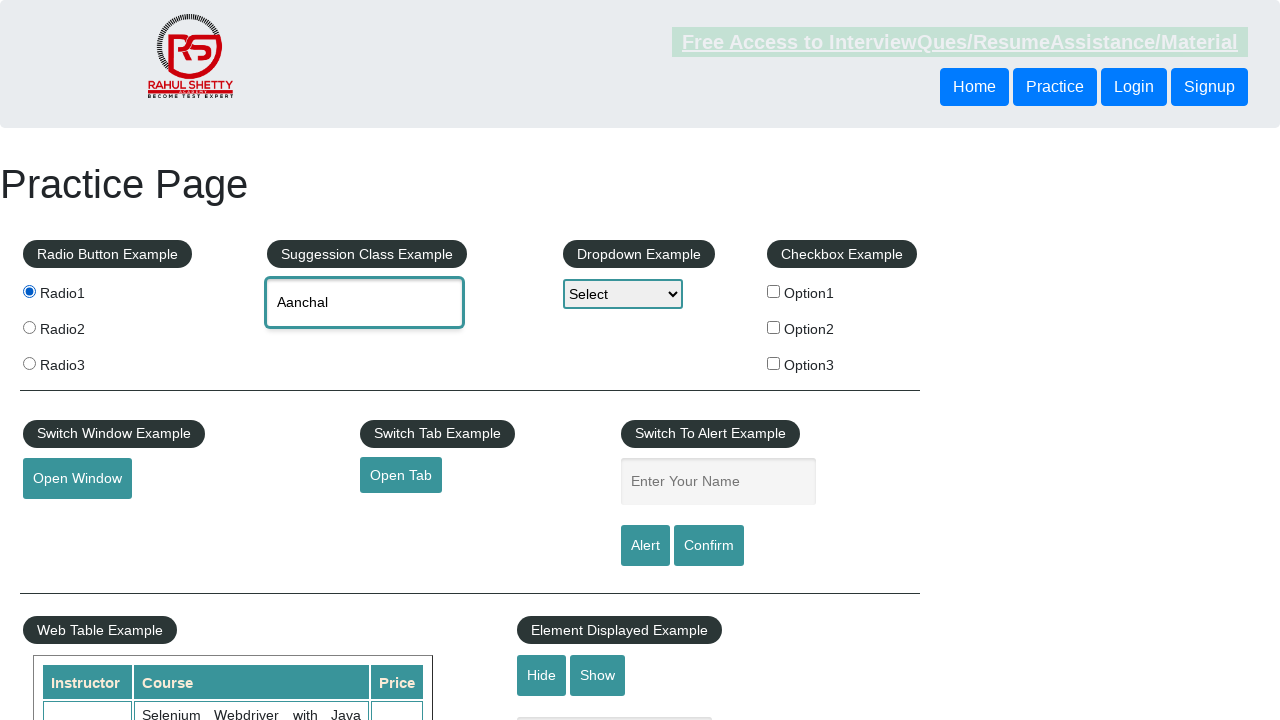

Selected Option3 from dropdown menu on #dropdown-class-example
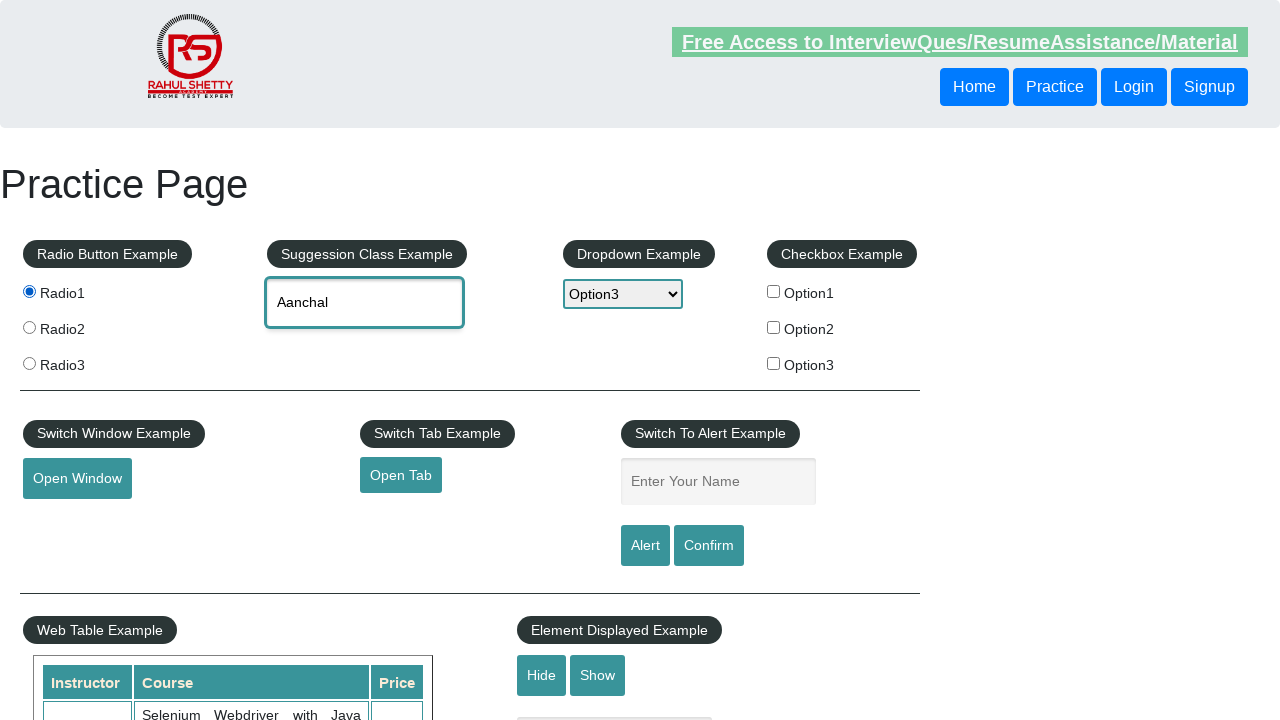

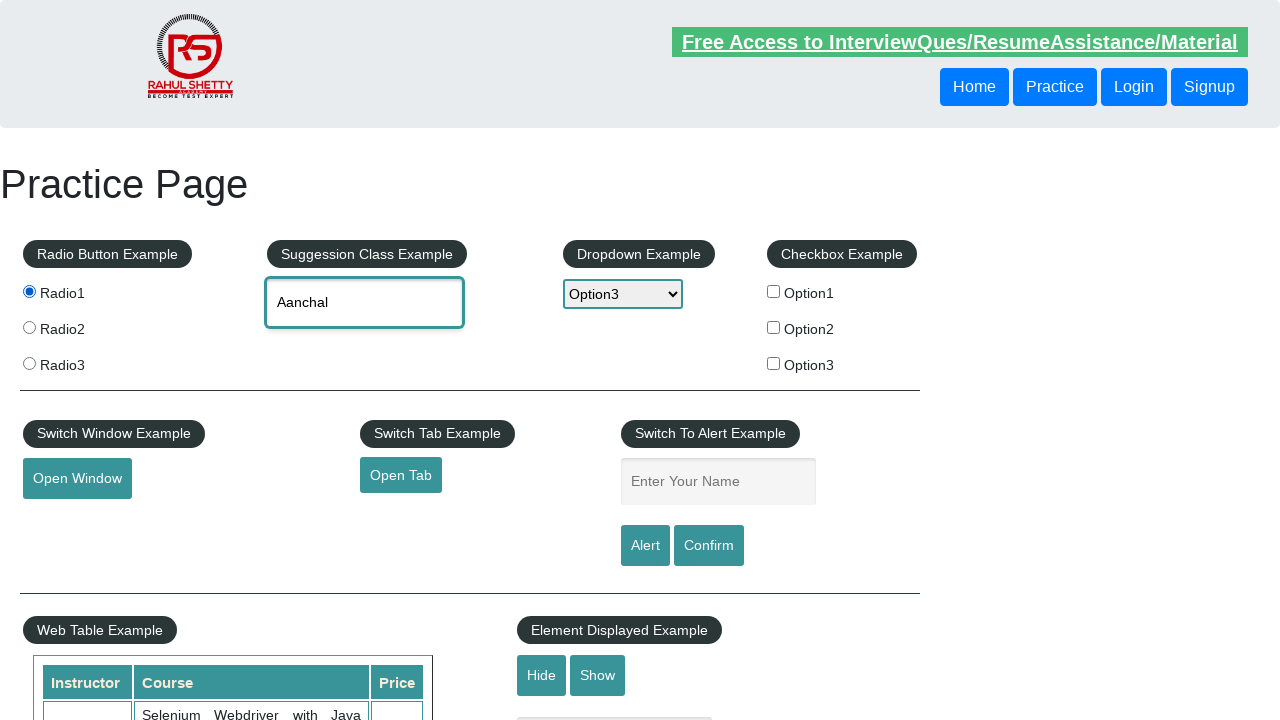